Tests the filter links by clicking through All, Active, and Completed views and verifying the selected state

Starting URL: https://demo.playwright.dev/todomvc

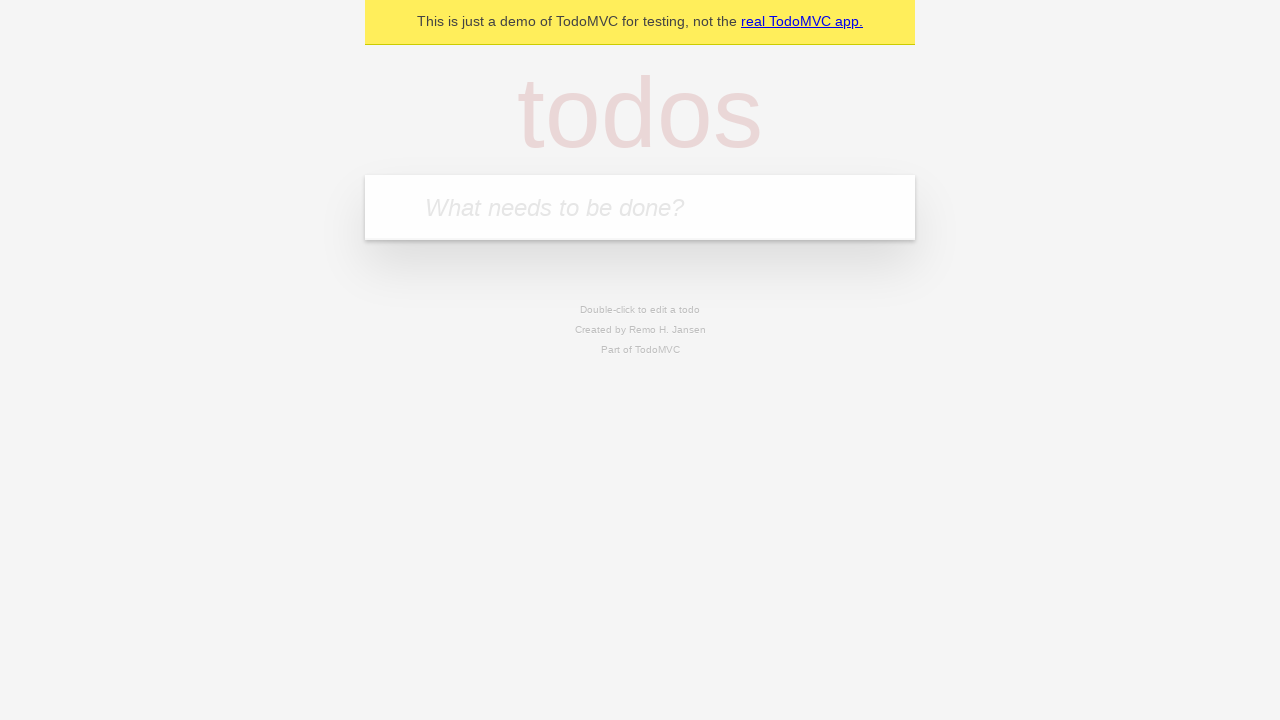

Filled todo input with 'buy some cheese' on internal:attr=[placeholder="What needs to be done?"i]
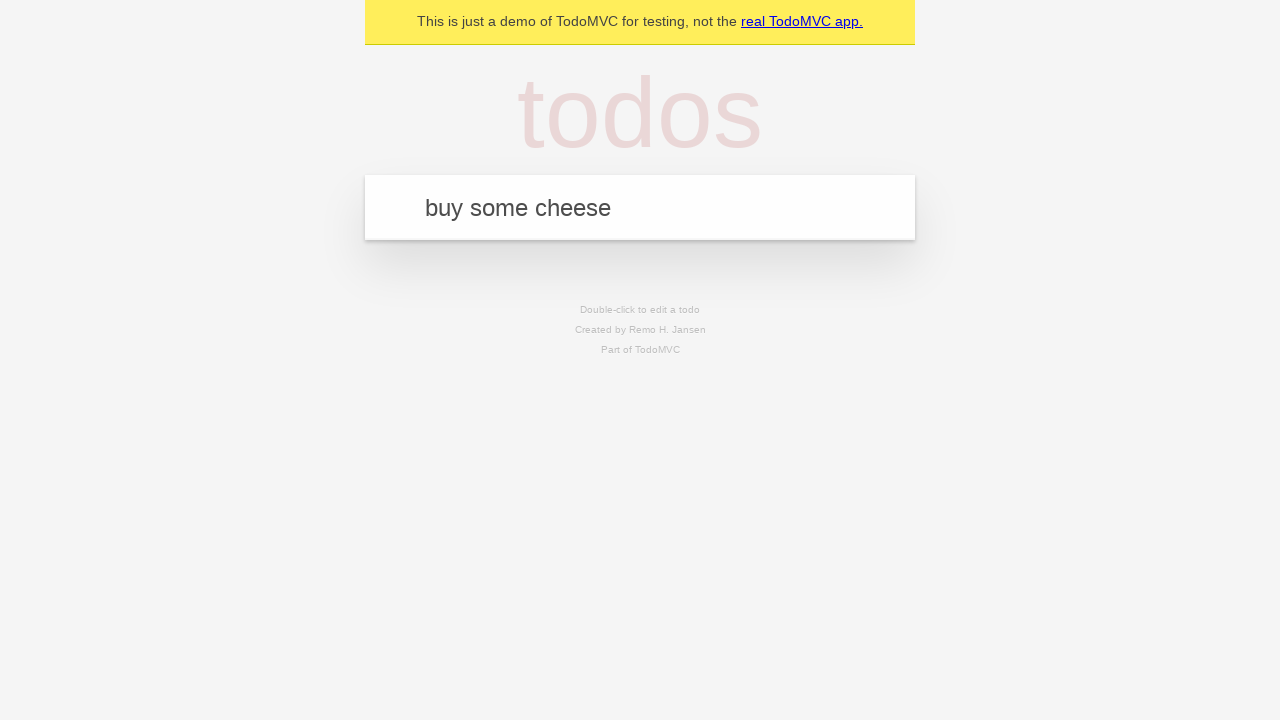

Pressed Enter to create first todo on internal:attr=[placeholder="What needs to be done?"i]
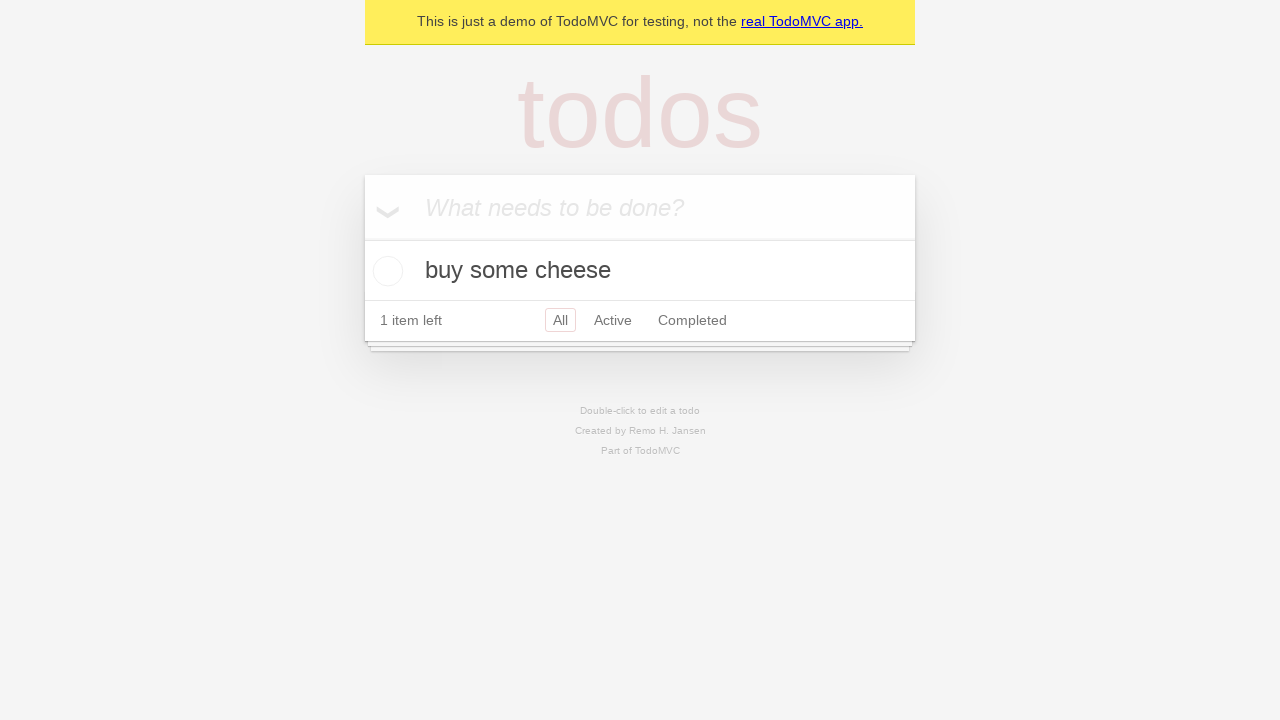

Filled todo input with 'feed the cat' on internal:attr=[placeholder="What needs to be done?"i]
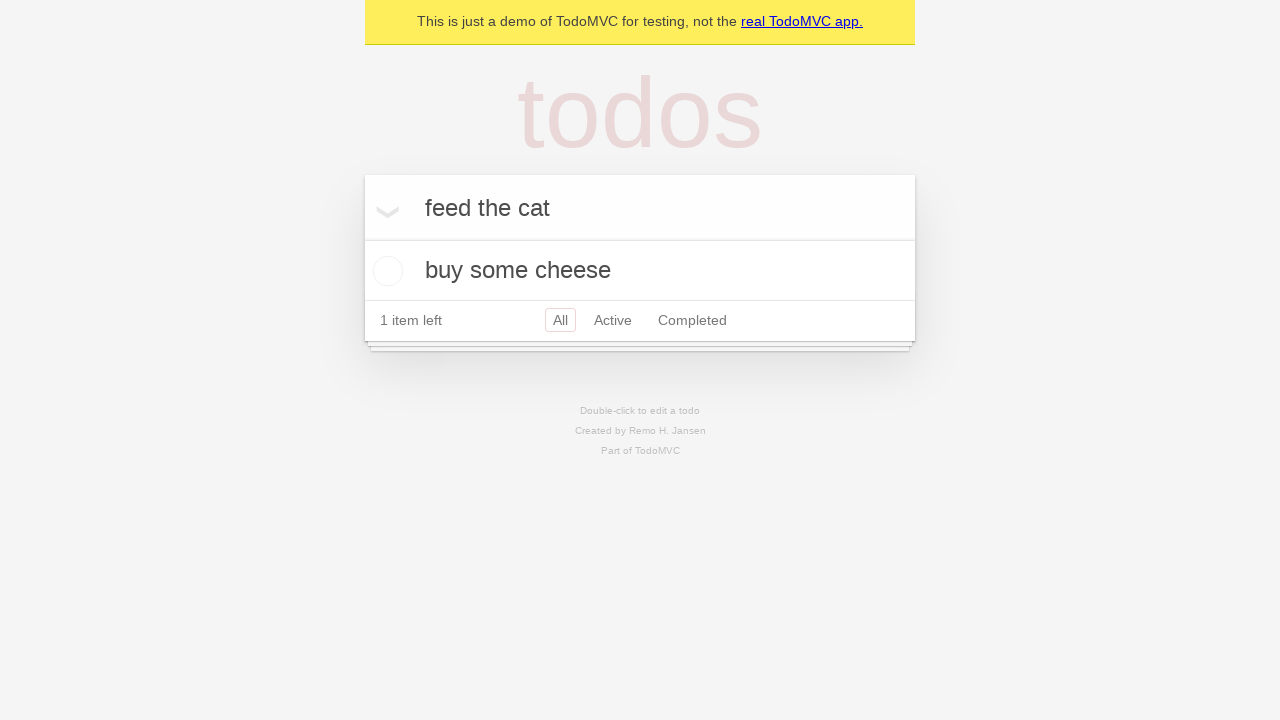

Pressed Enter to create second todo on internal:attr=[placeholder="What needs to be done?"i]
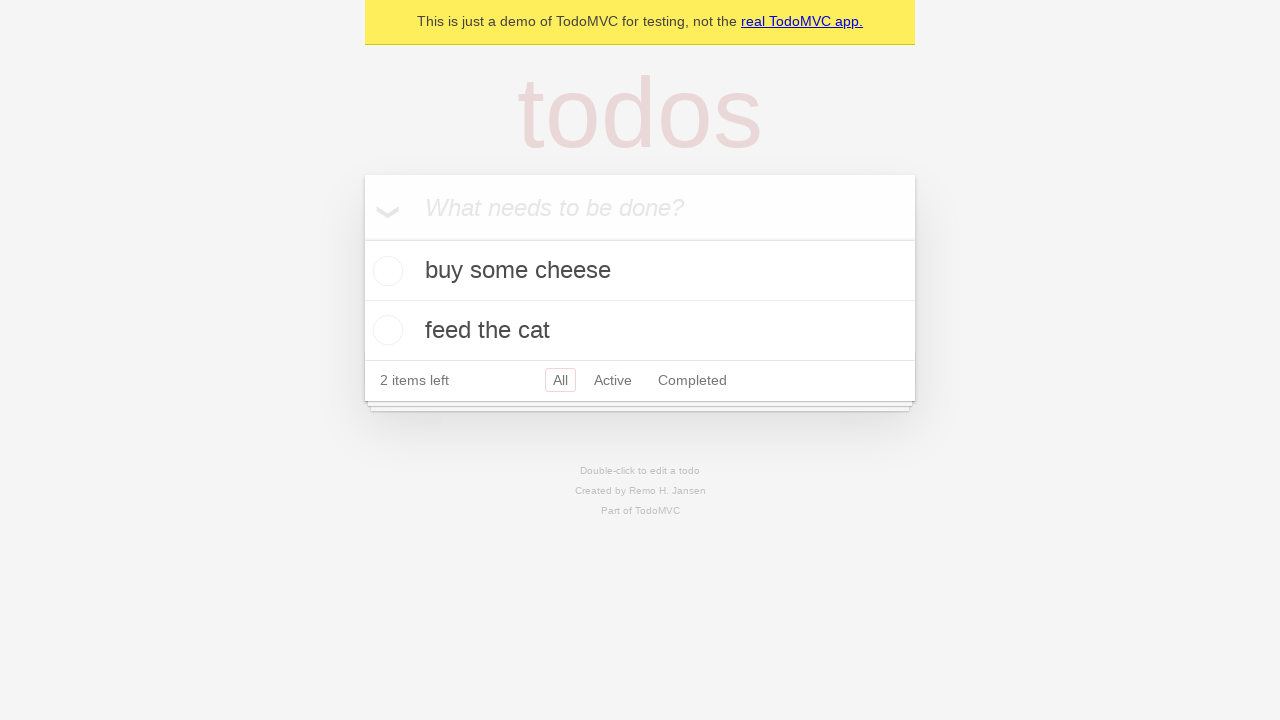

Filled todo input with 'book a doctors appointment' on internal:attr=[placeholder="What needs to be done?"i]
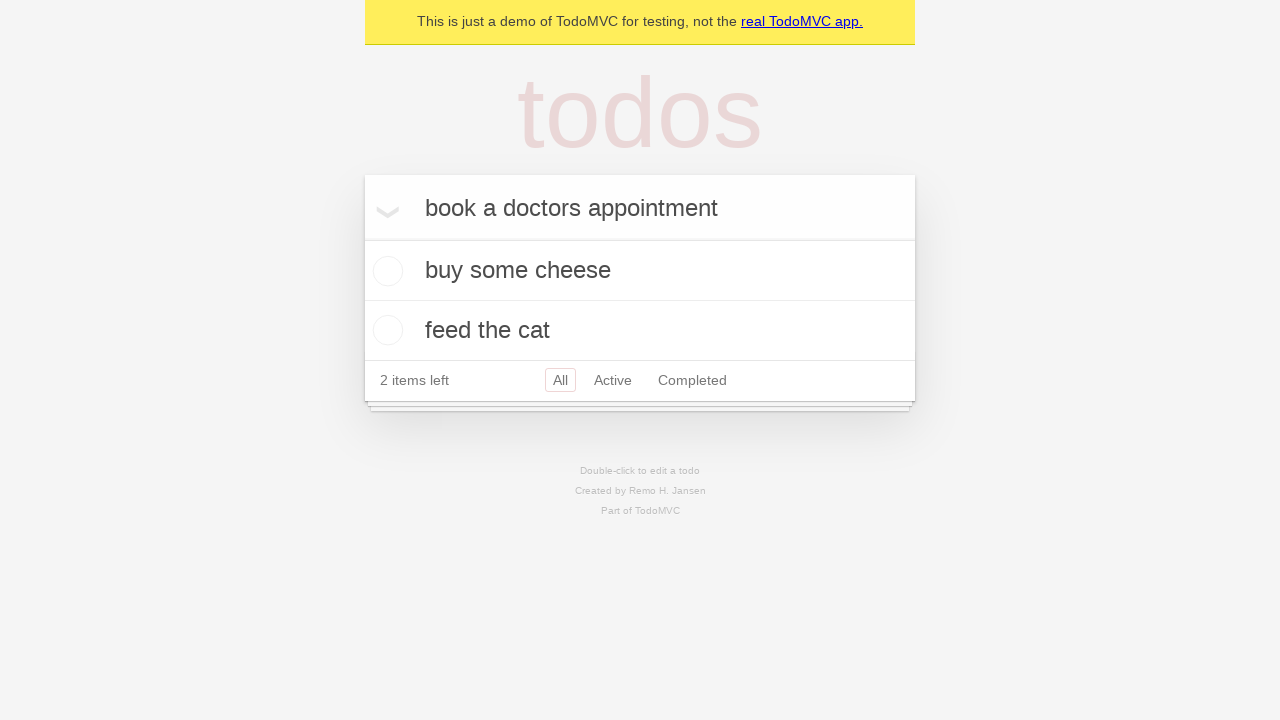

Pressed Enter to create third todo on internal:attr=[placeholder="What needs to be done?"i]
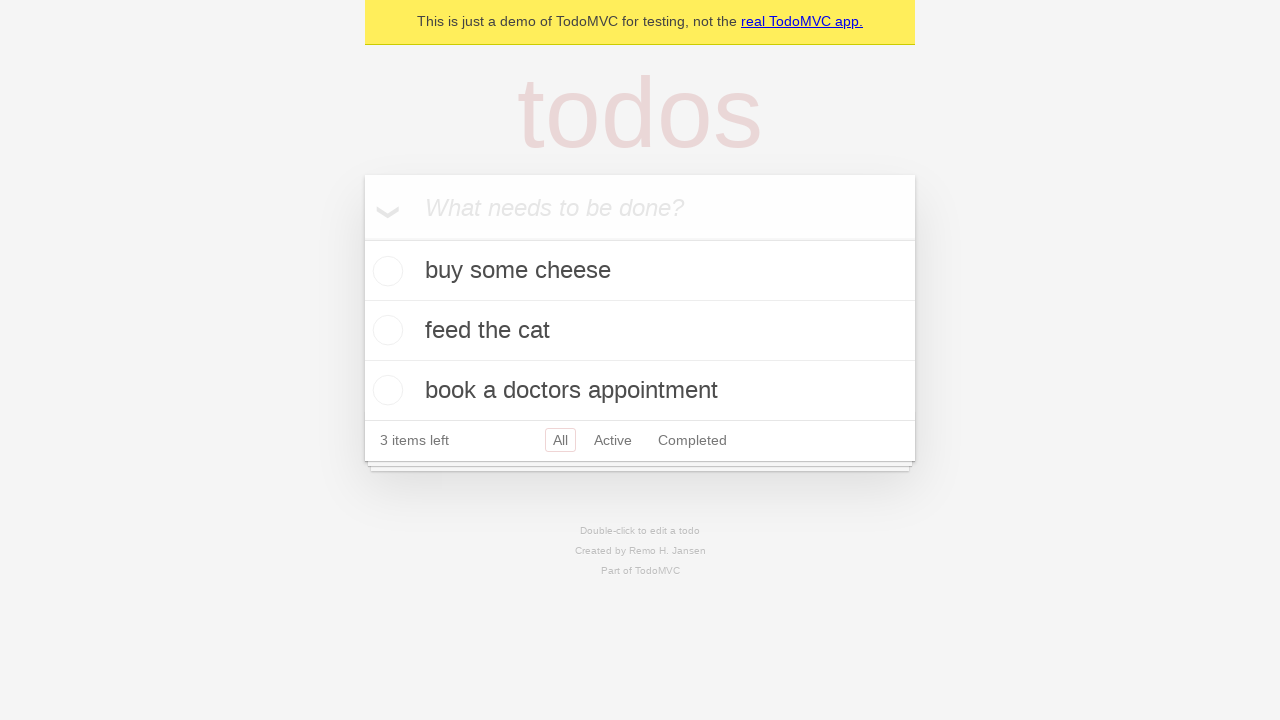

Clicked Active filter link at (613, 440) on internal:role=link[name="Active"i]
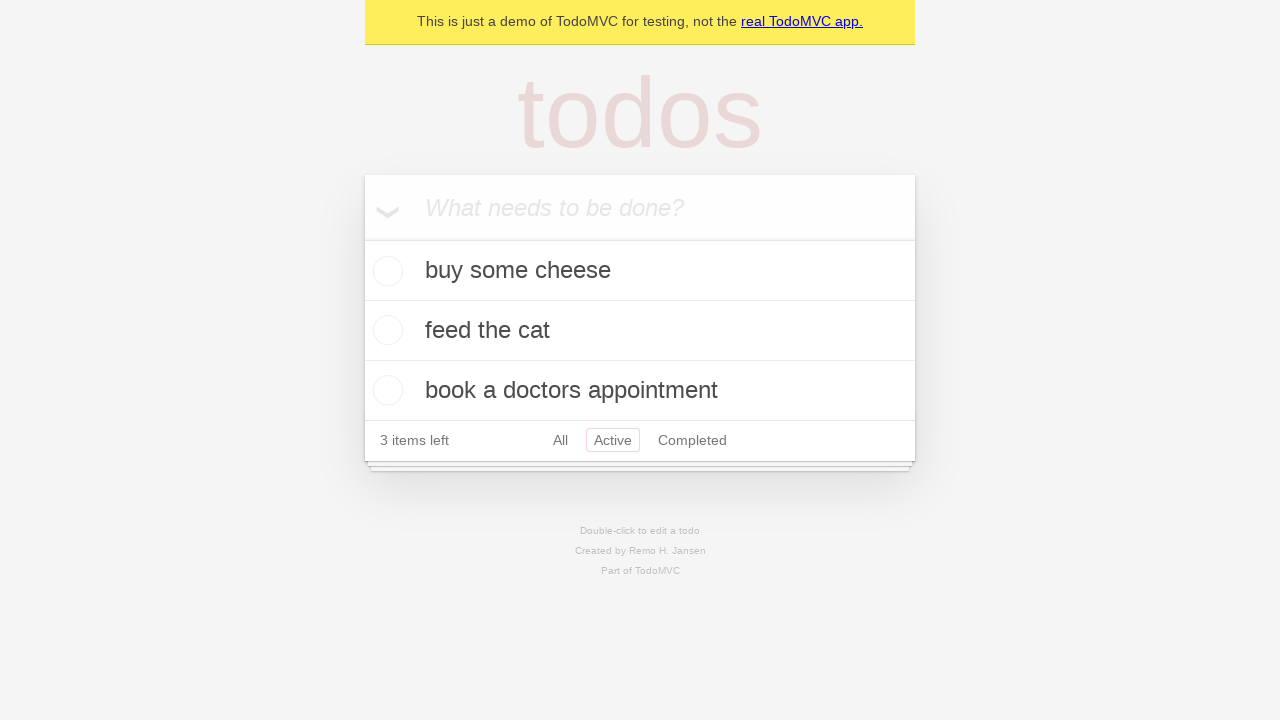

Clicked Completed filter link at (692, 440) on internal:role=link[name="Completed"i]
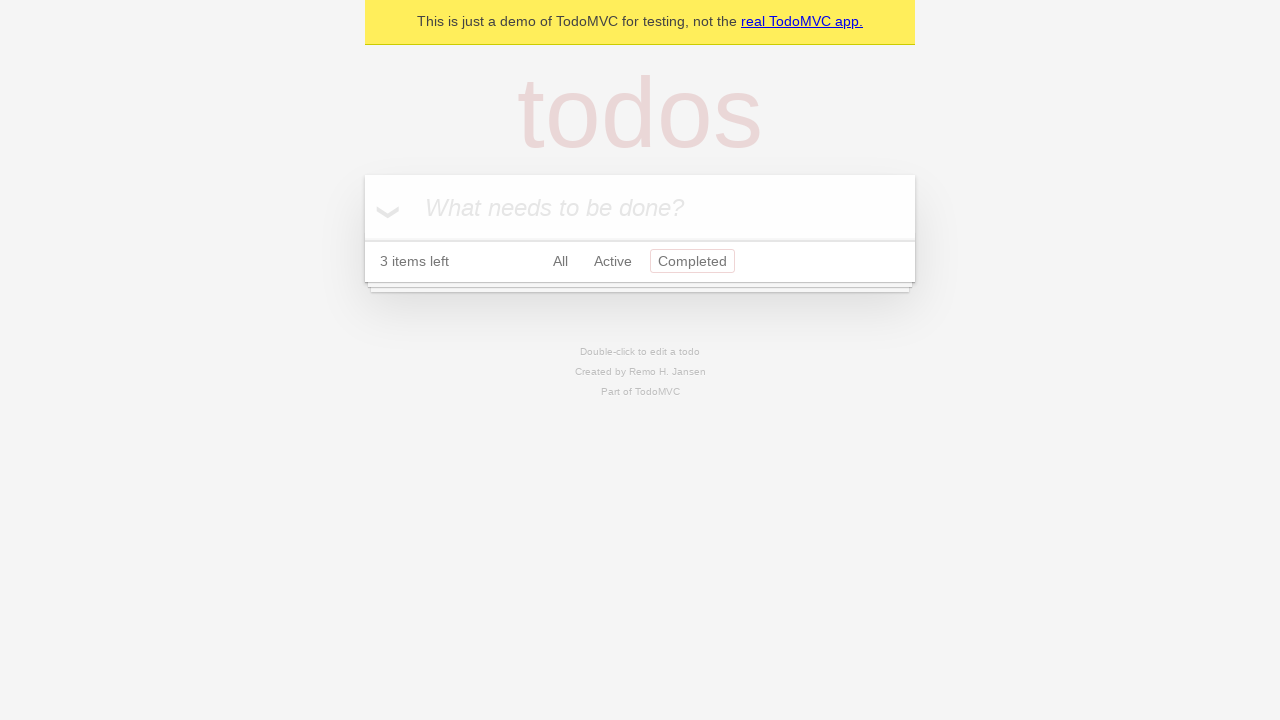

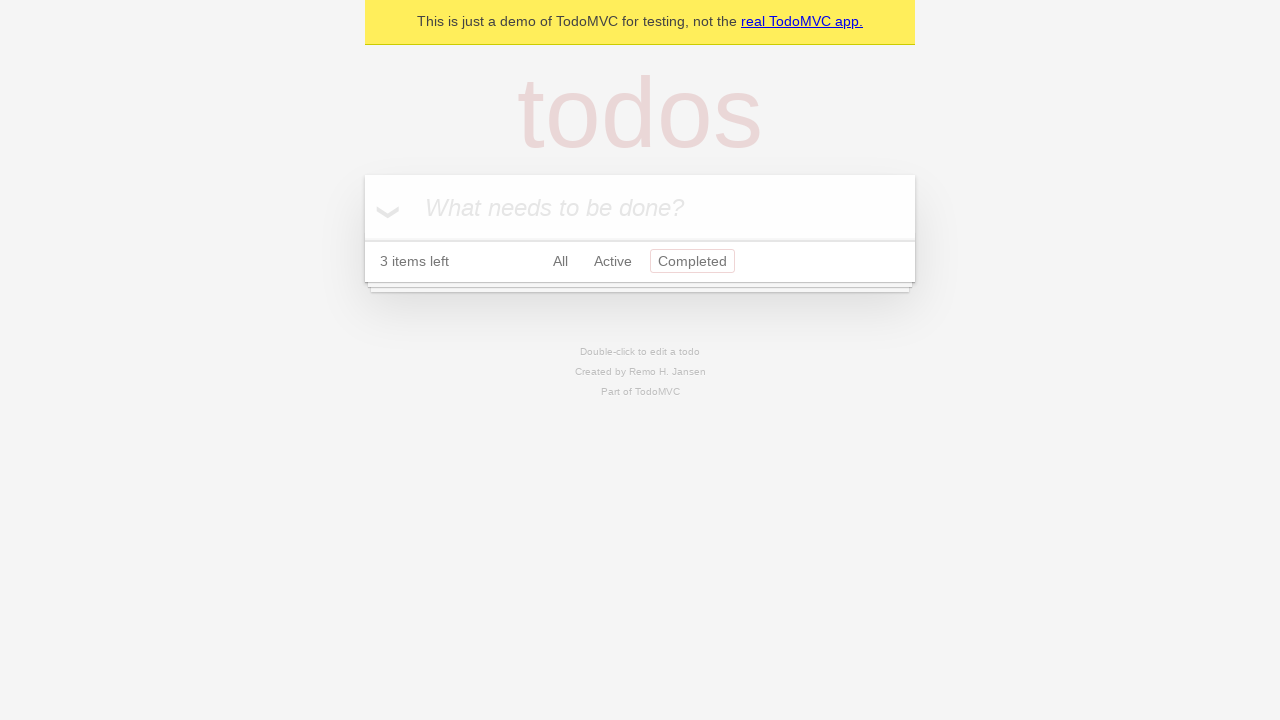